Tests window switching by opening a new window and interacting with it

Starting URL: https://codenboxautomationlab.com/practice/

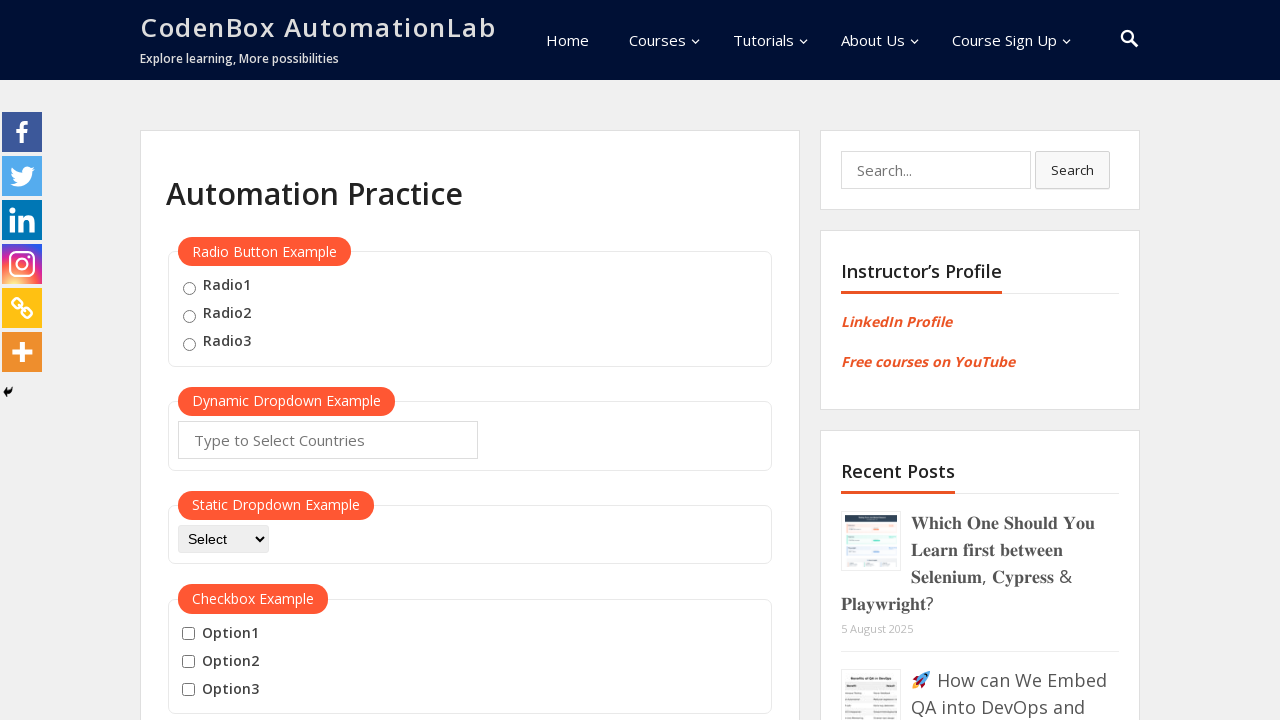

Clicked button to open new window at (237, 360) on #openwindow
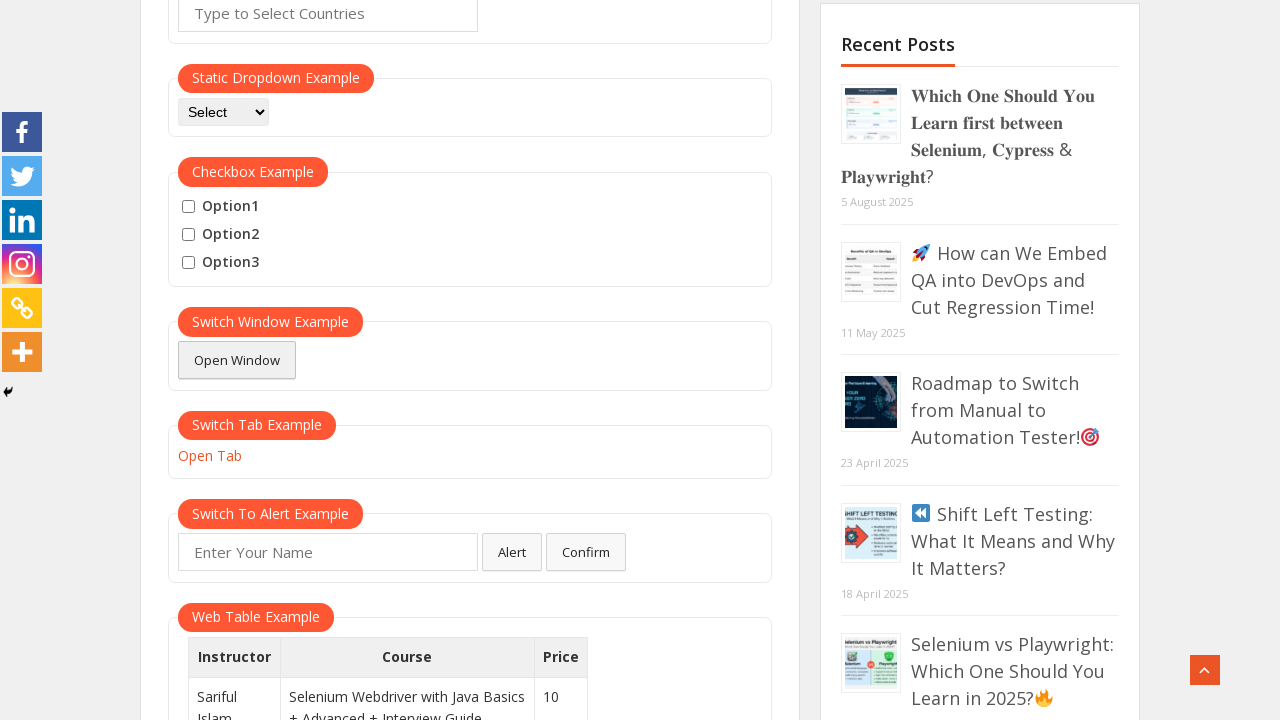

New window opened and captured
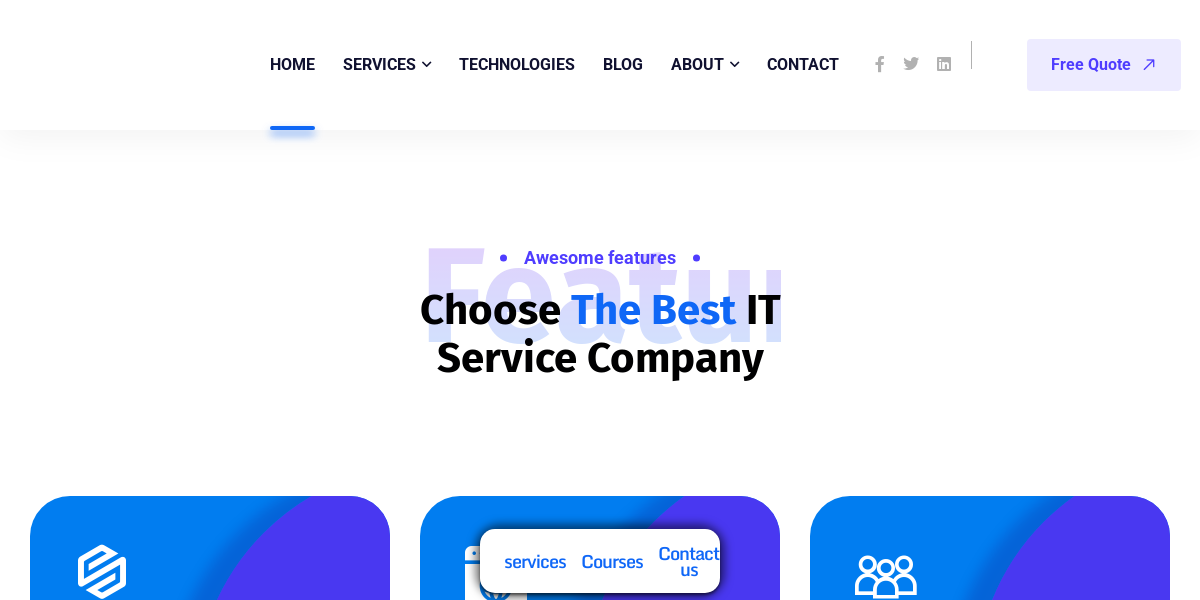

Clicked technology menu item in new window at (517, 65) on #menu-item-9675
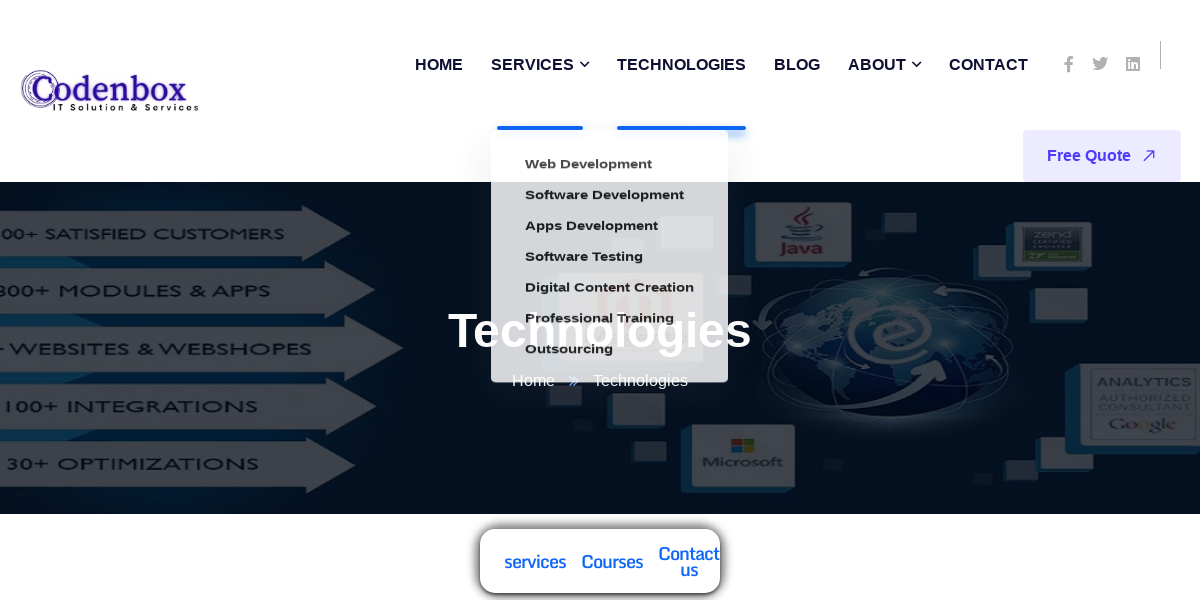

Closed the new window
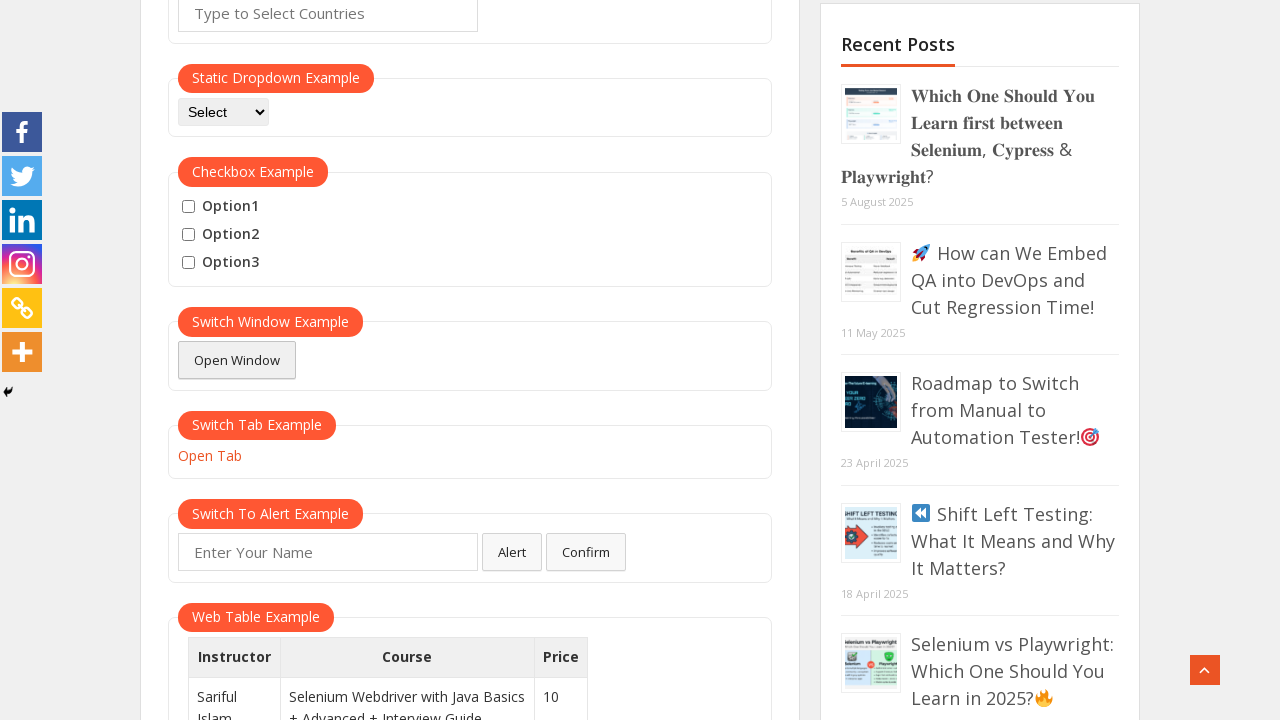

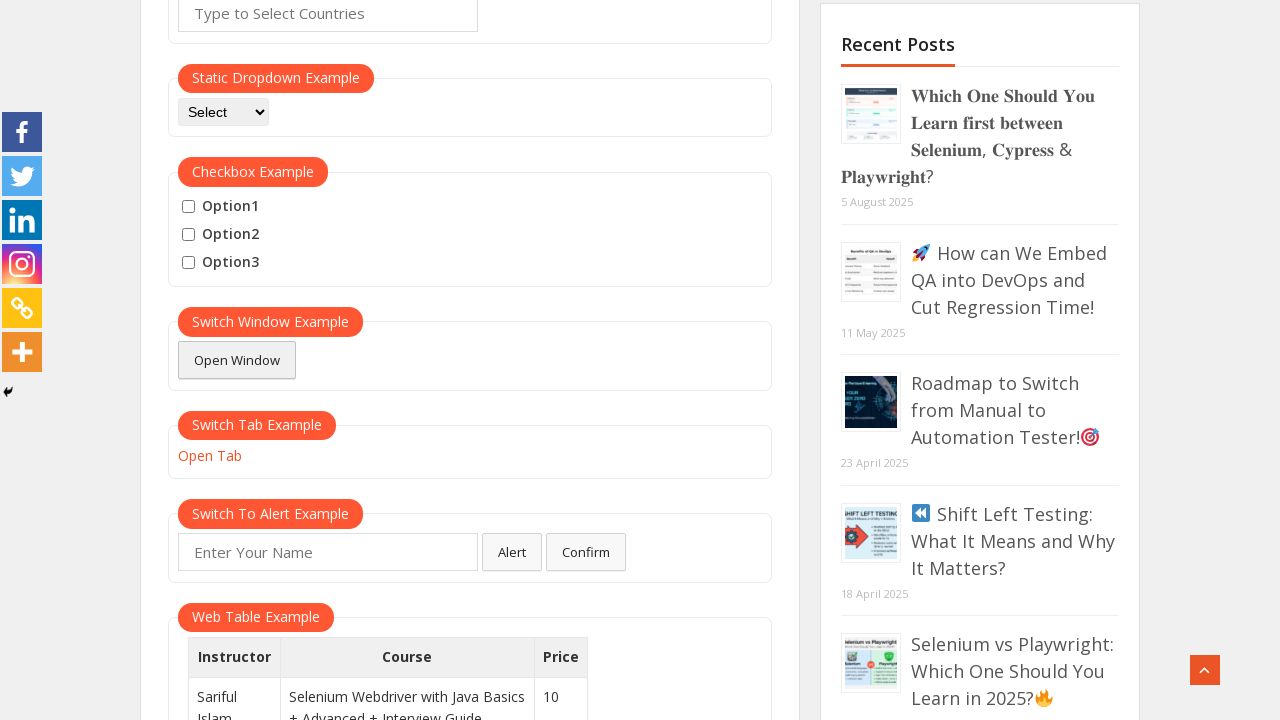